Tests cookie reading functionality on a demo page by verifying cookies exist and have expected values, then clicks a refresh cookies button.

Starting URL: https://bonigarcia.dev/selenium-webdriver-java/cookies.html

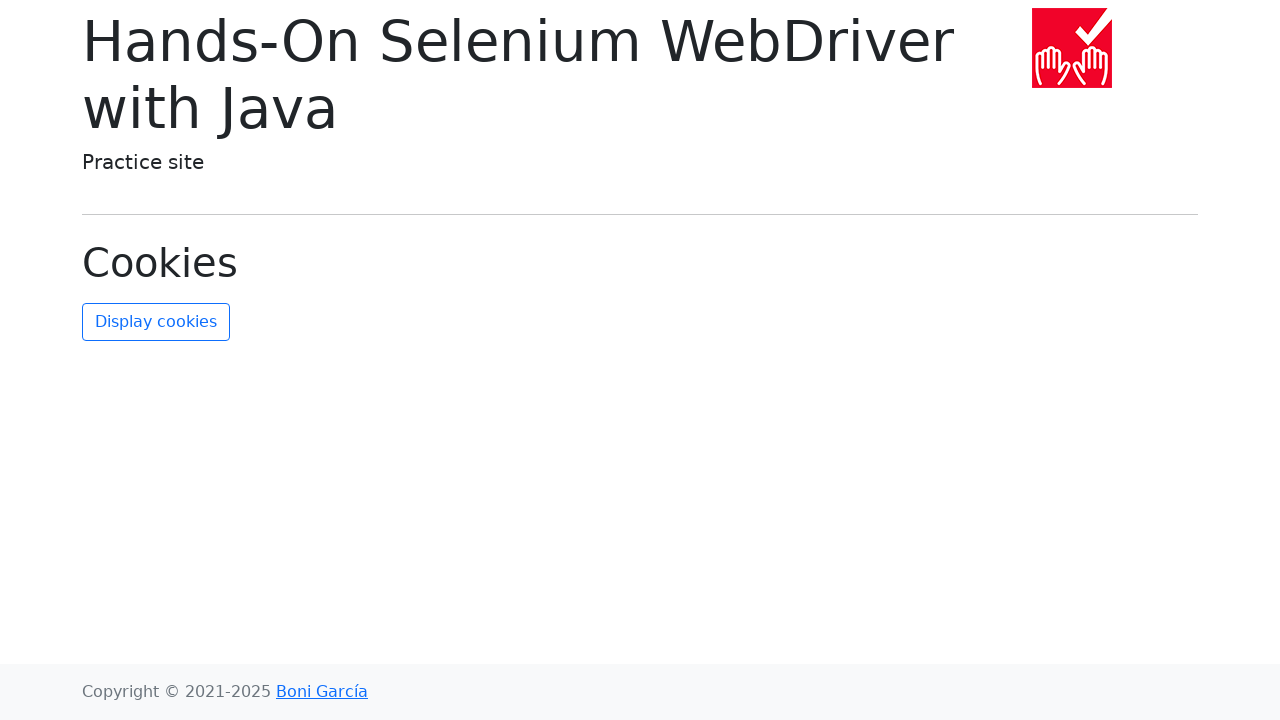

Retrieved all cookies from context
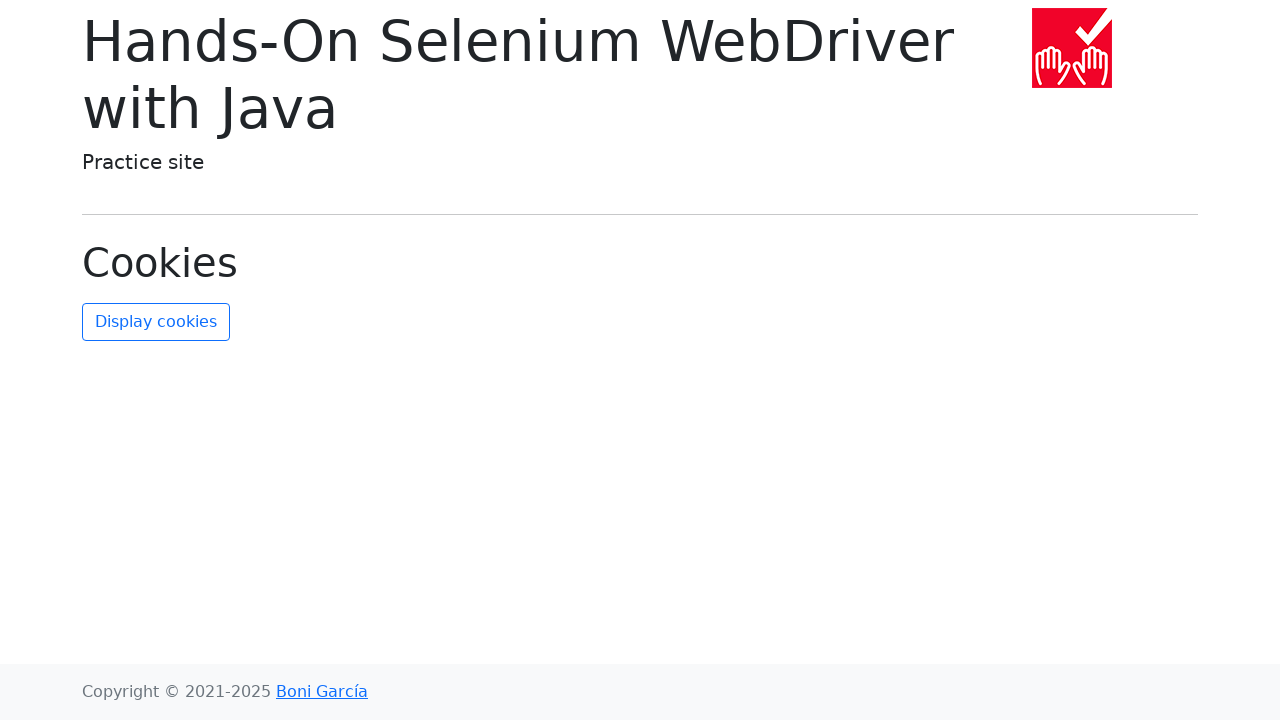

Verified that exactly 2 cookies exist
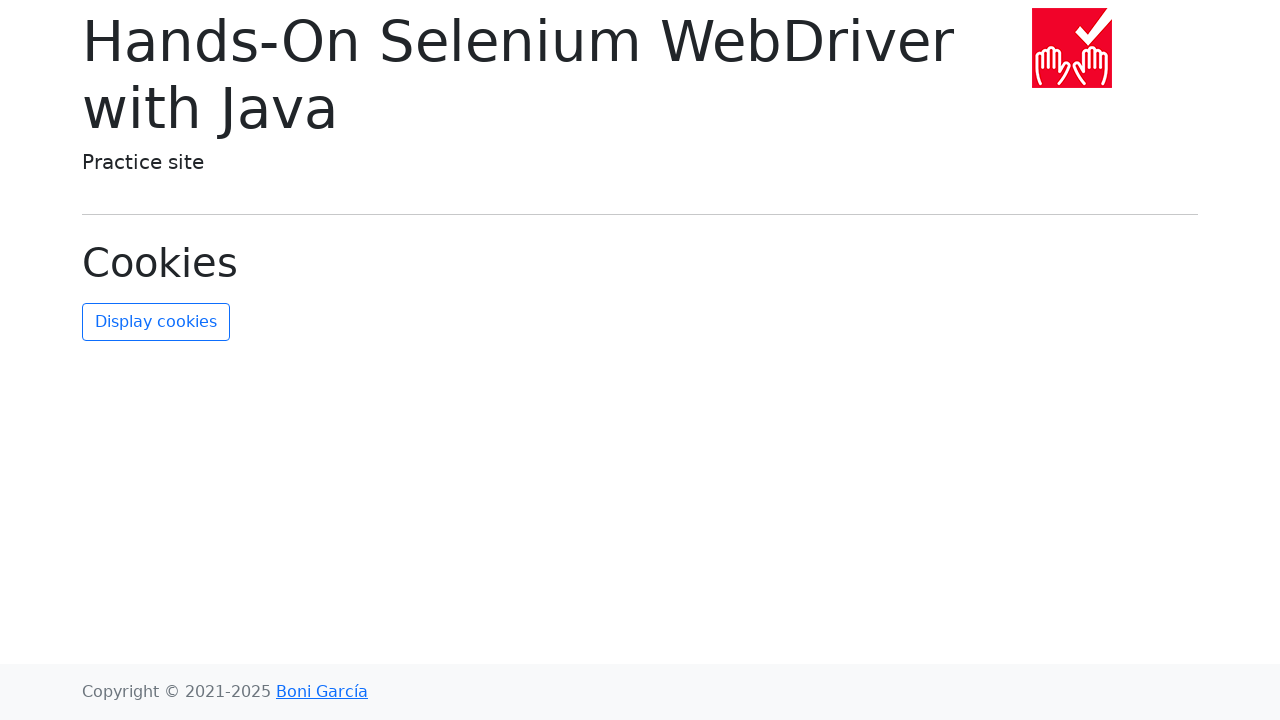

Located the 'username' cookie from the cookie list
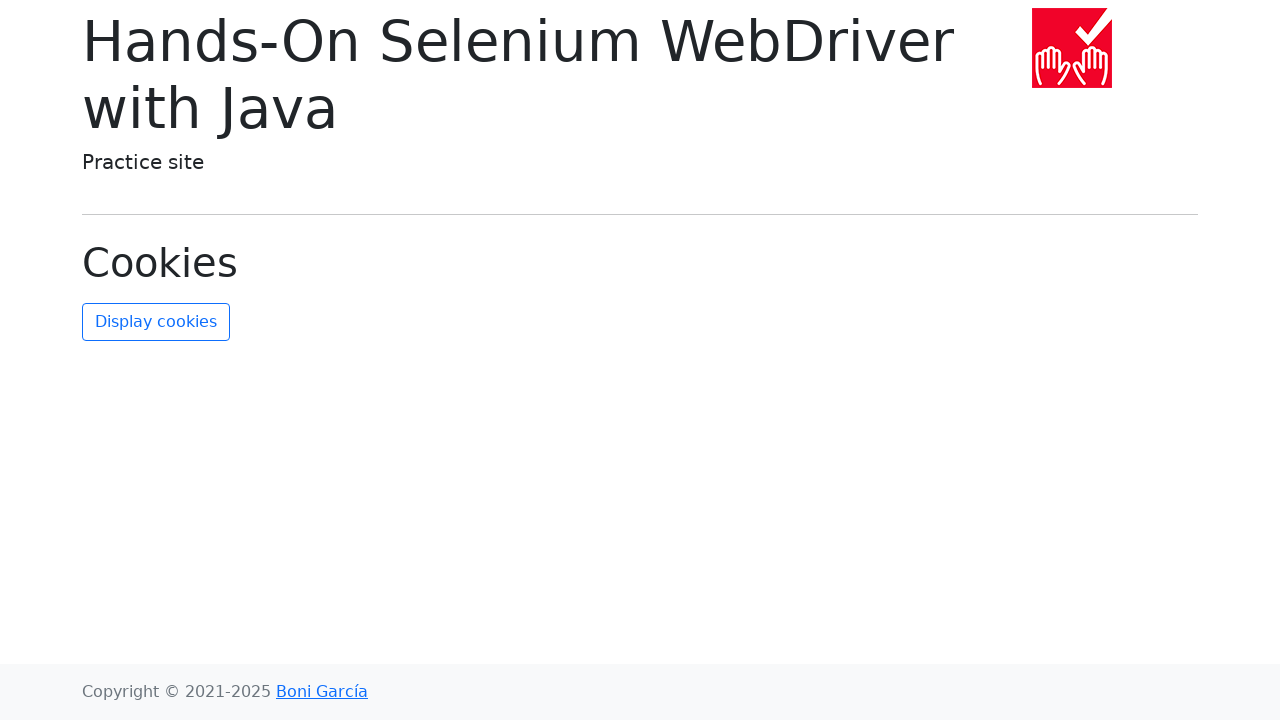

Verified that 'username' cookie exists
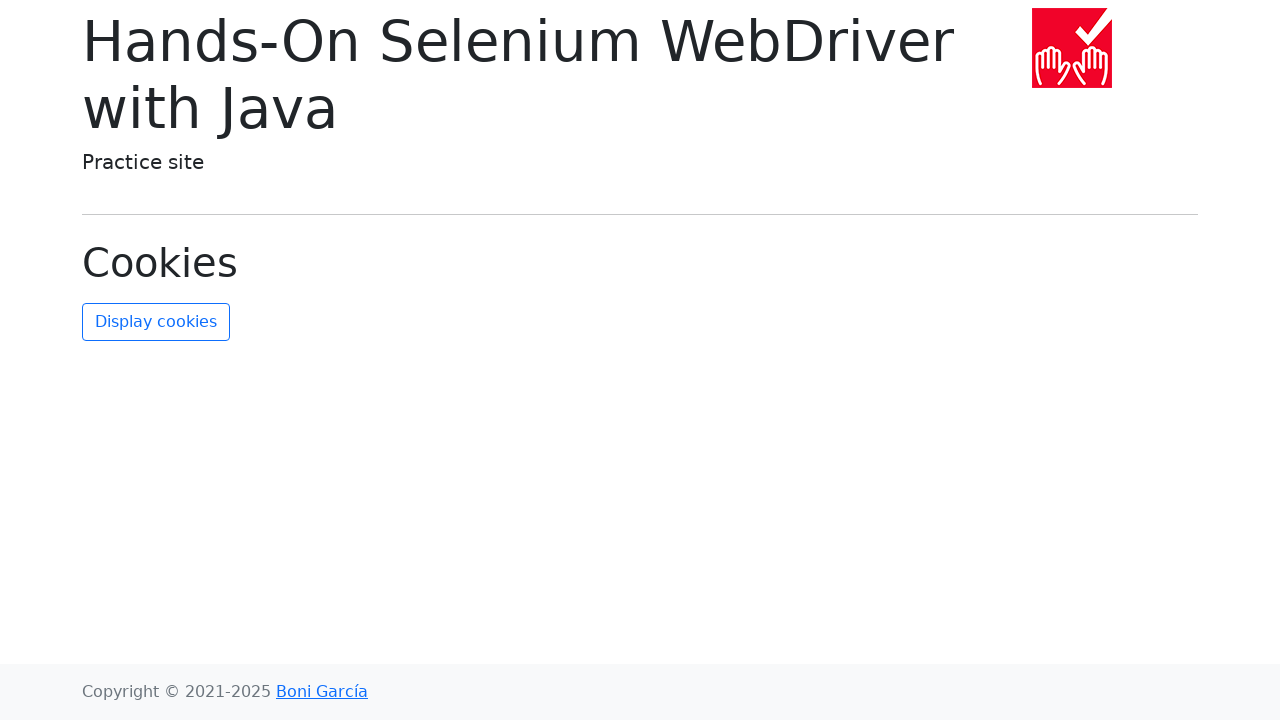

Verified that 'username' cookie has value 'John Doe'
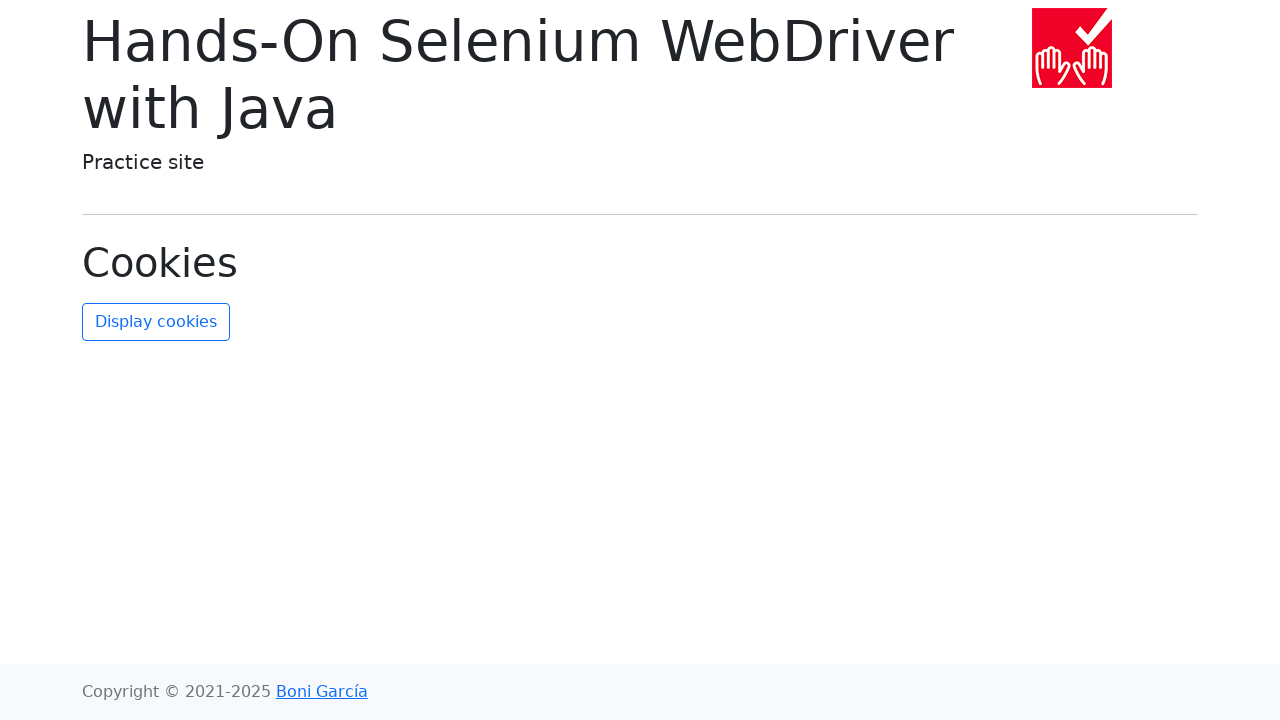

Verified that 'username' cookie has path '/'
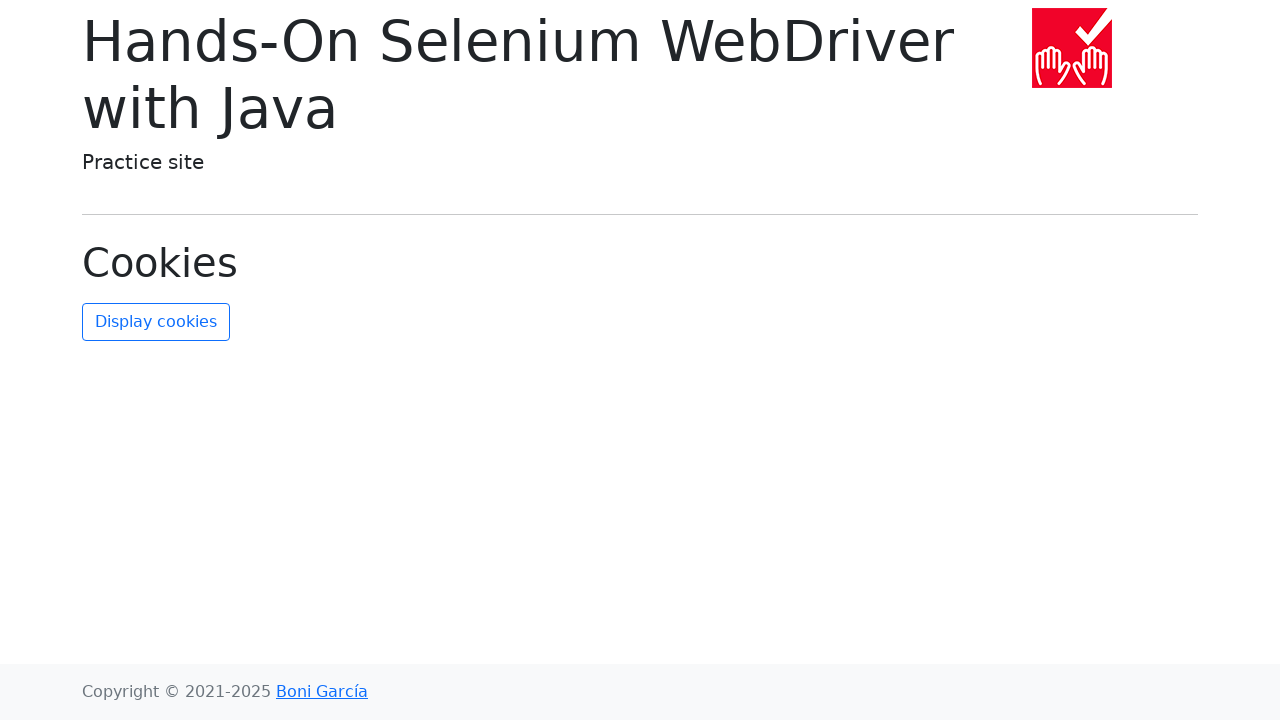

Clicked the refresh cookies button at (156, 322) on #refresh-cookies
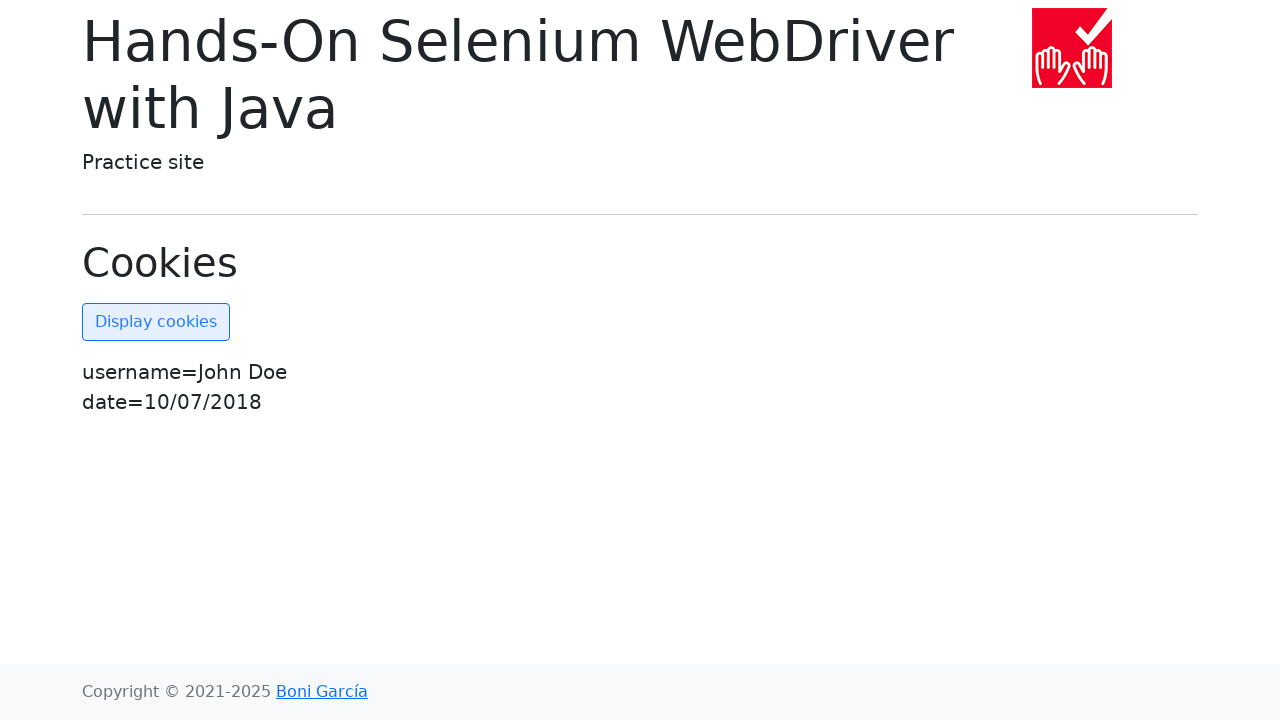

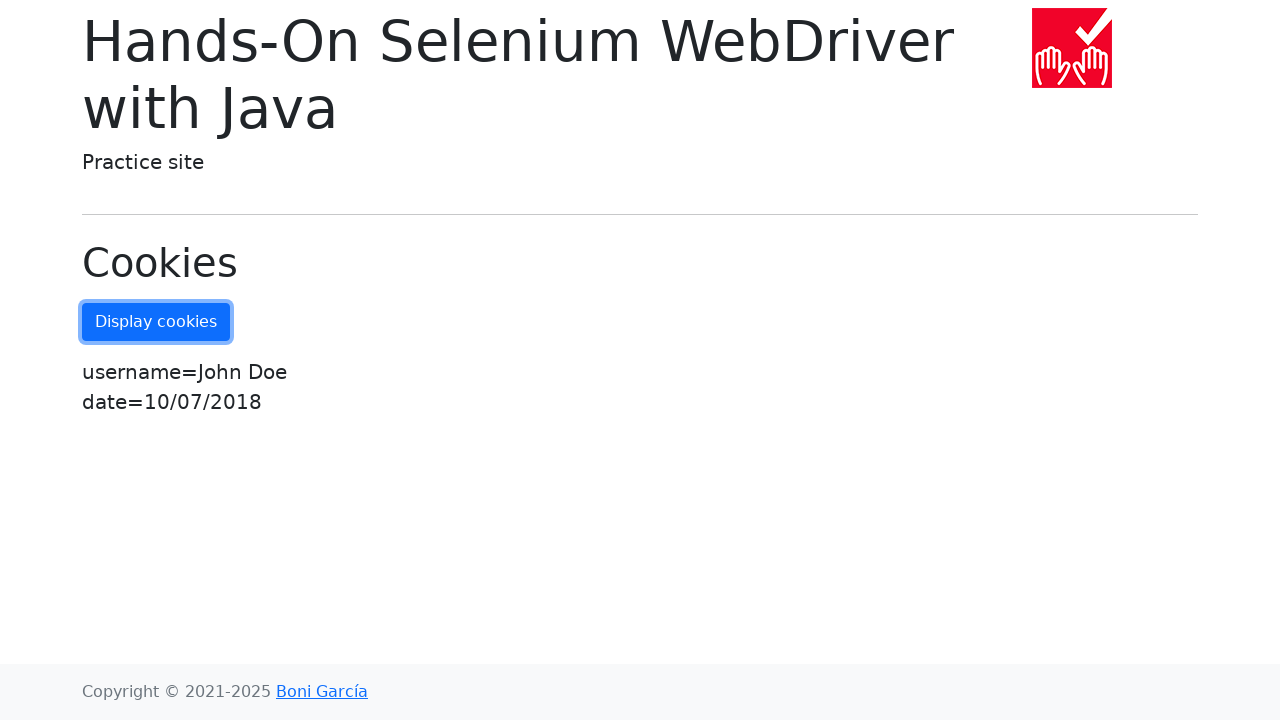